Tests JavaScript confirm alert handling by clicking the second alert button, verifying the alert text, dismissing (canceling) the alert, and verifying the cancel result message

Starting URL: https://the-internet.herokuapp.com/javascript_alerts

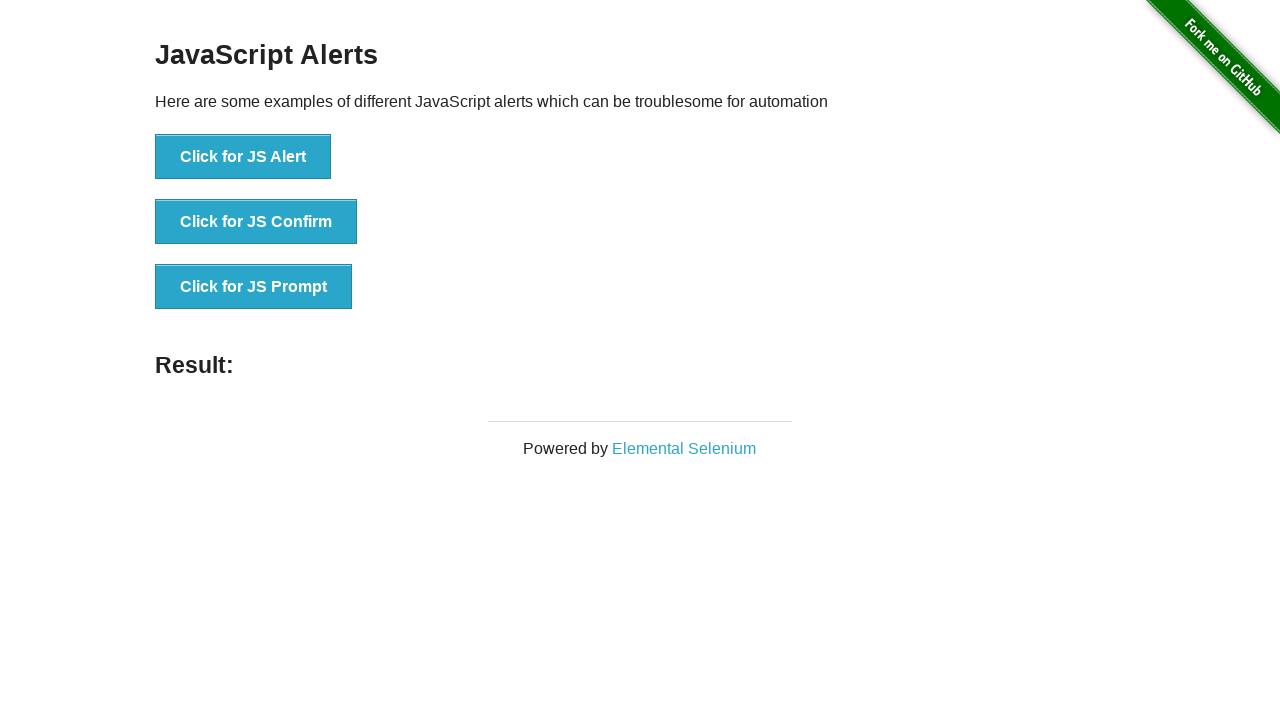

Set up dialog handler to dismiss the confirm alert
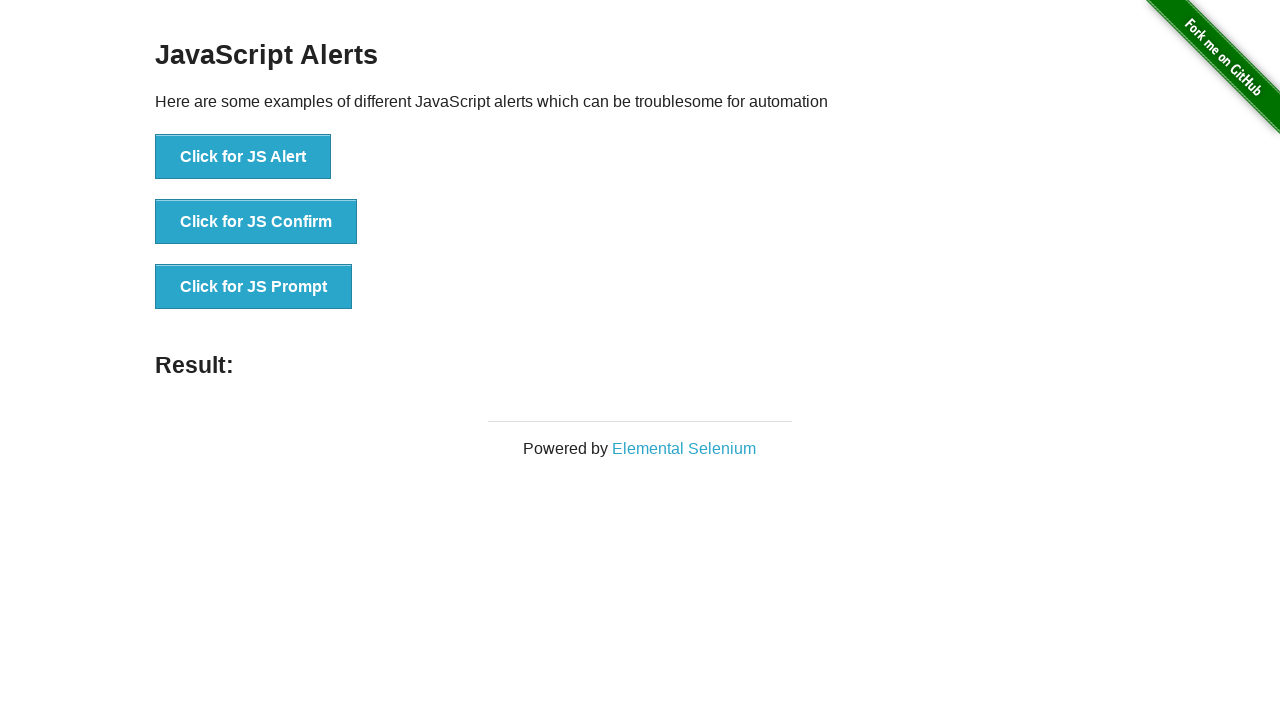

Clicked the JS Confirm button to trigger the alert at (256, 222) on button[onclick='jsConfirm()']
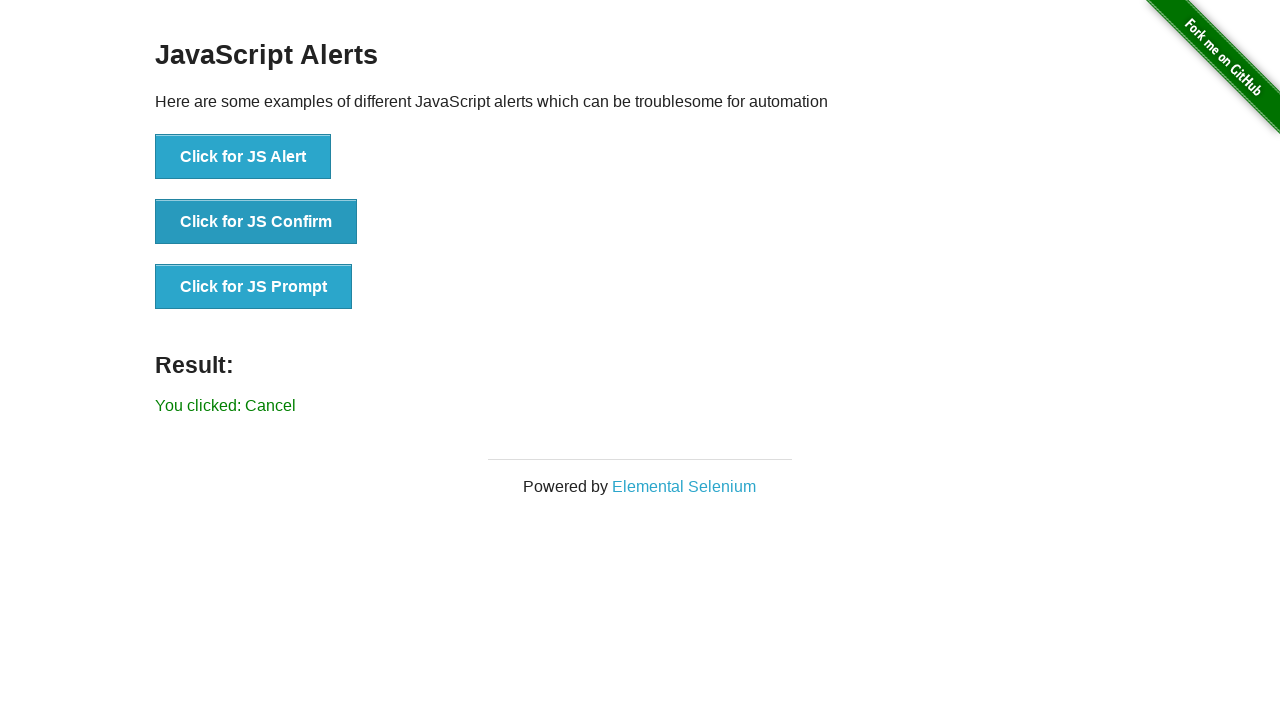

Result element loaded after dismissing the alert
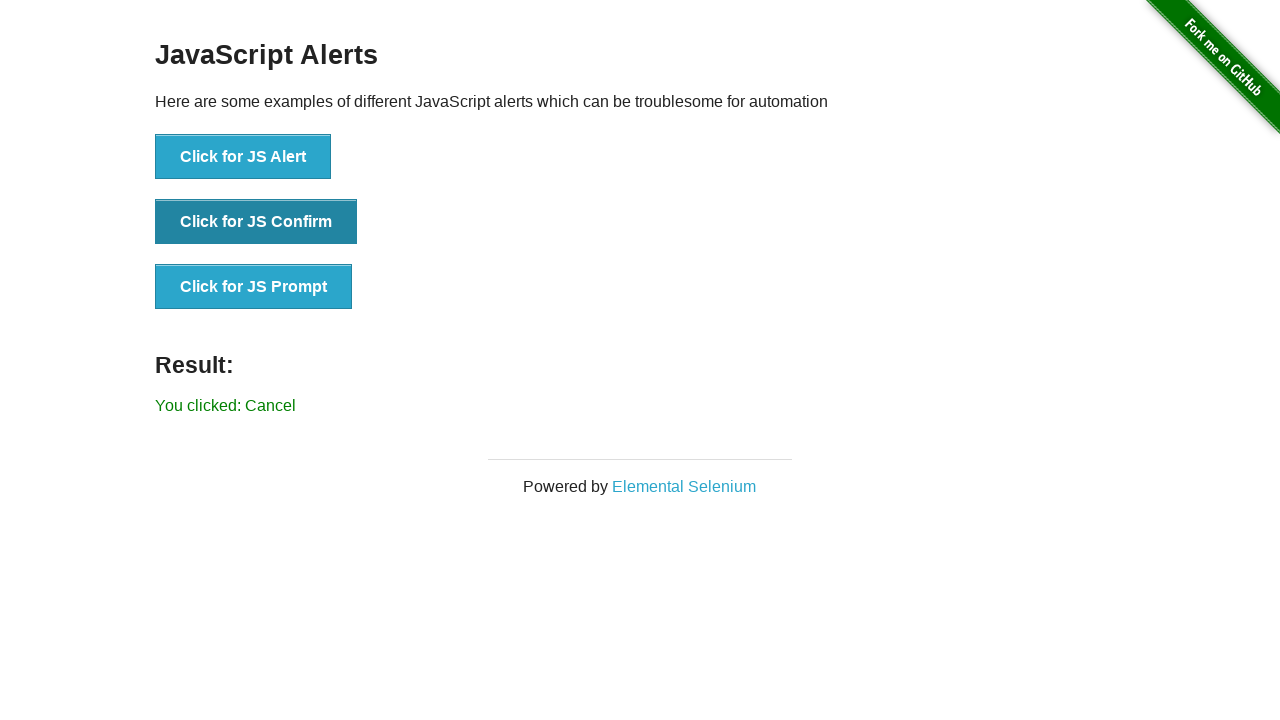

Retrieved result text from the page
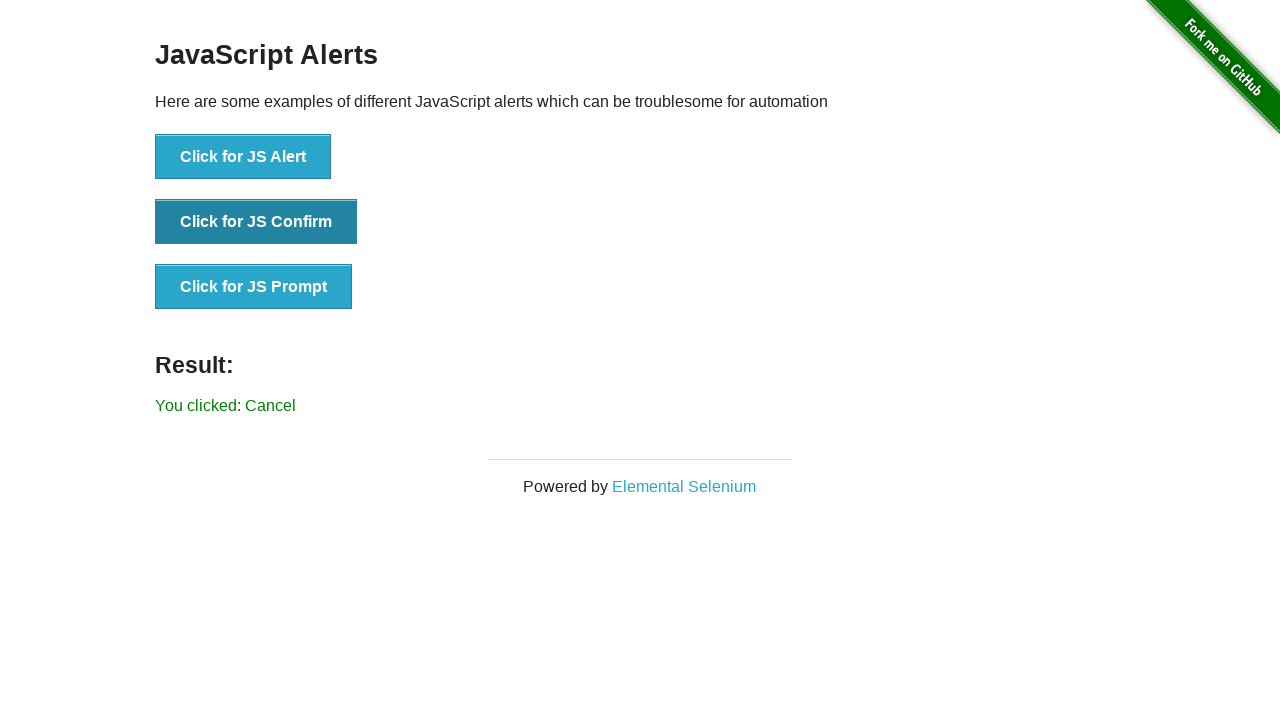

Verified that the alert was dismissed with 'You clicked: Cancel' message
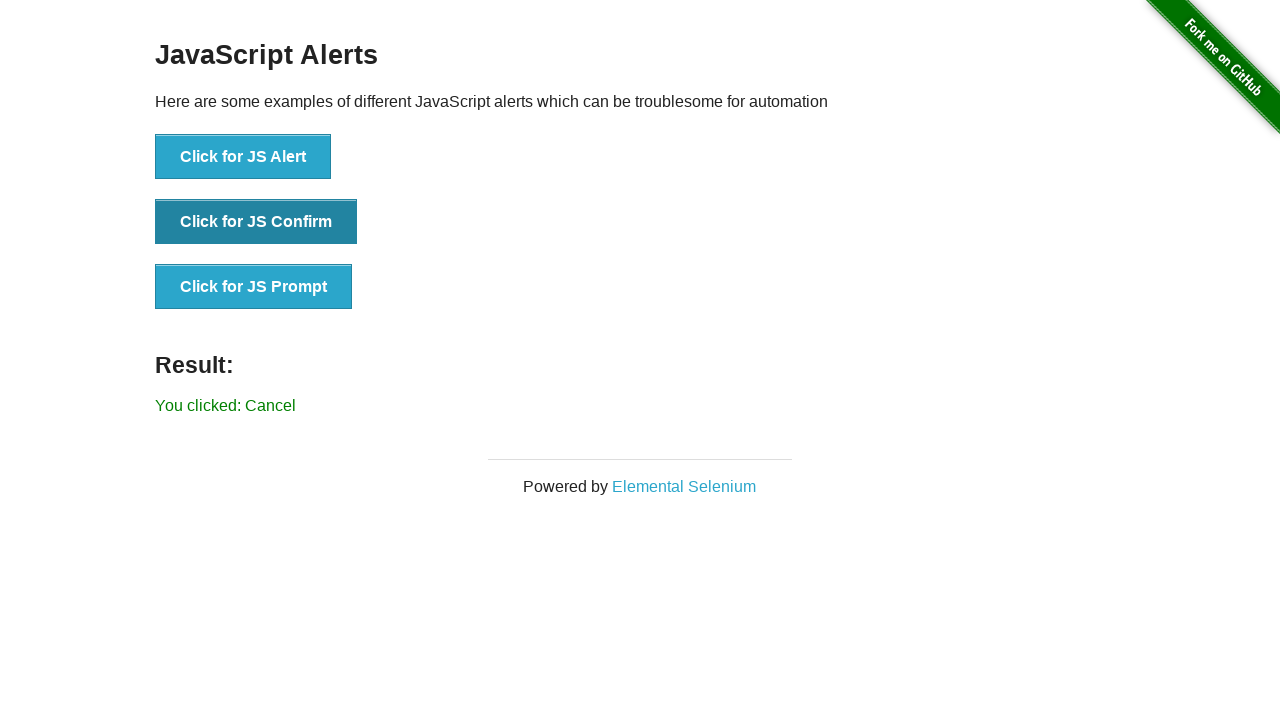

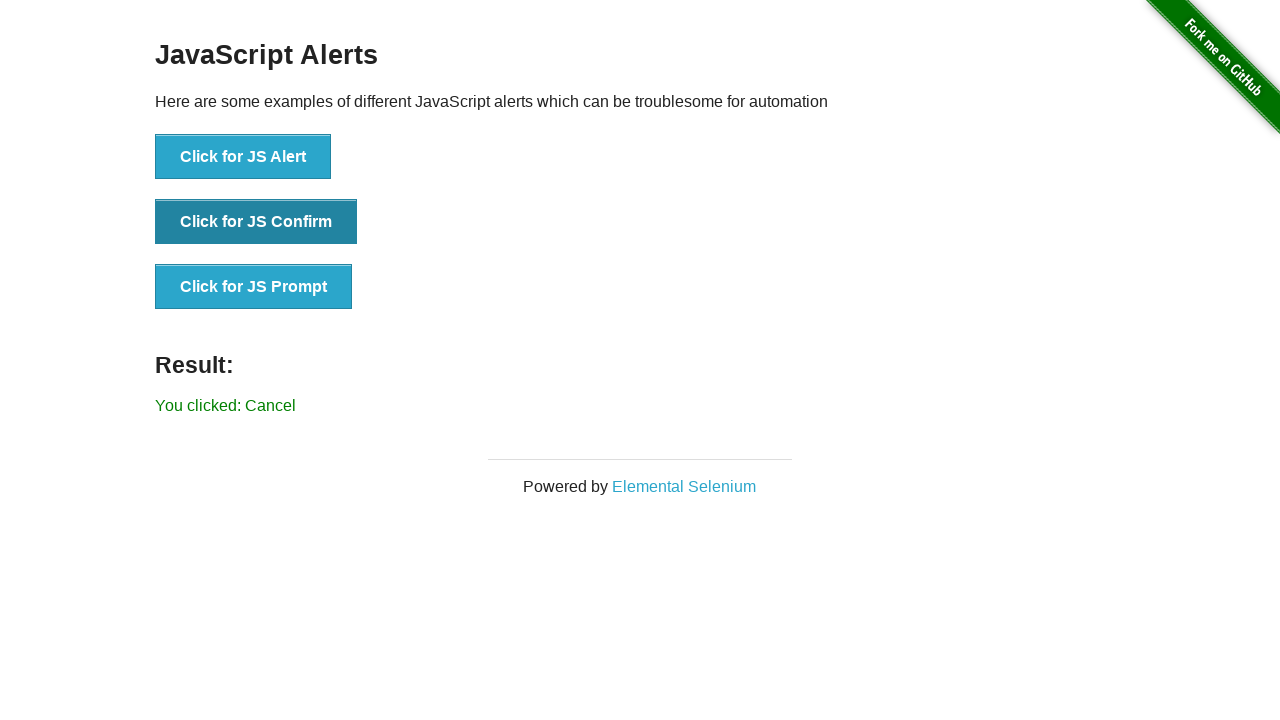